Tests an e-commerce flow by searching for a product (Cucumber), increasing its quantity, adding it to cart, and applying a promo code at checkout

Starting URL: https://rahulshettyacademy.com/seleniumPractise/

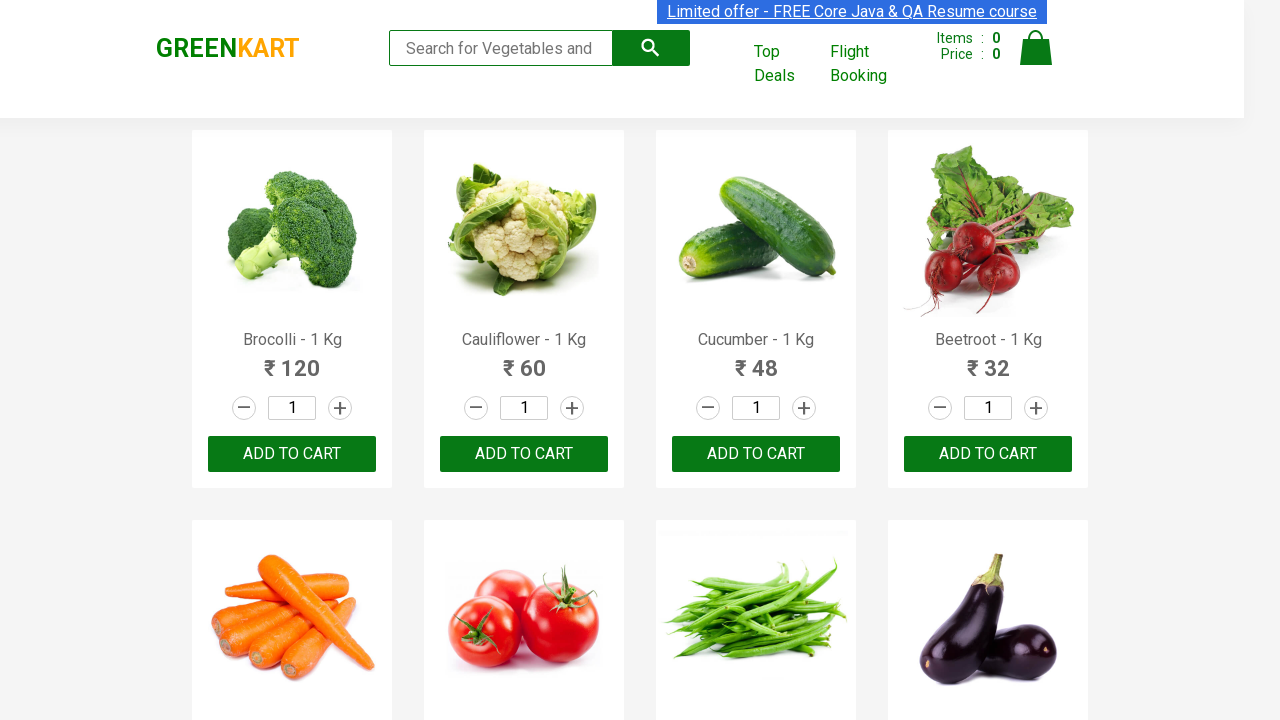

Retrieved brand name text from GREENKART logo
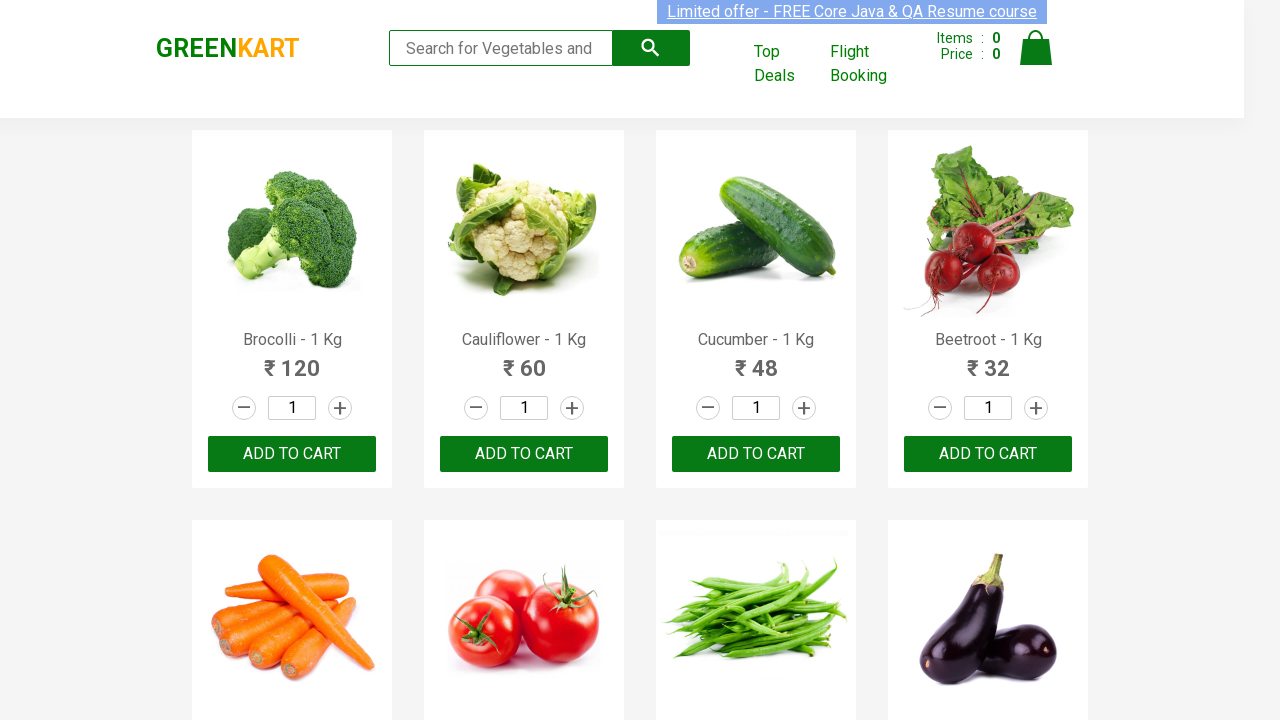

Verified brand name is 'GREENKART'
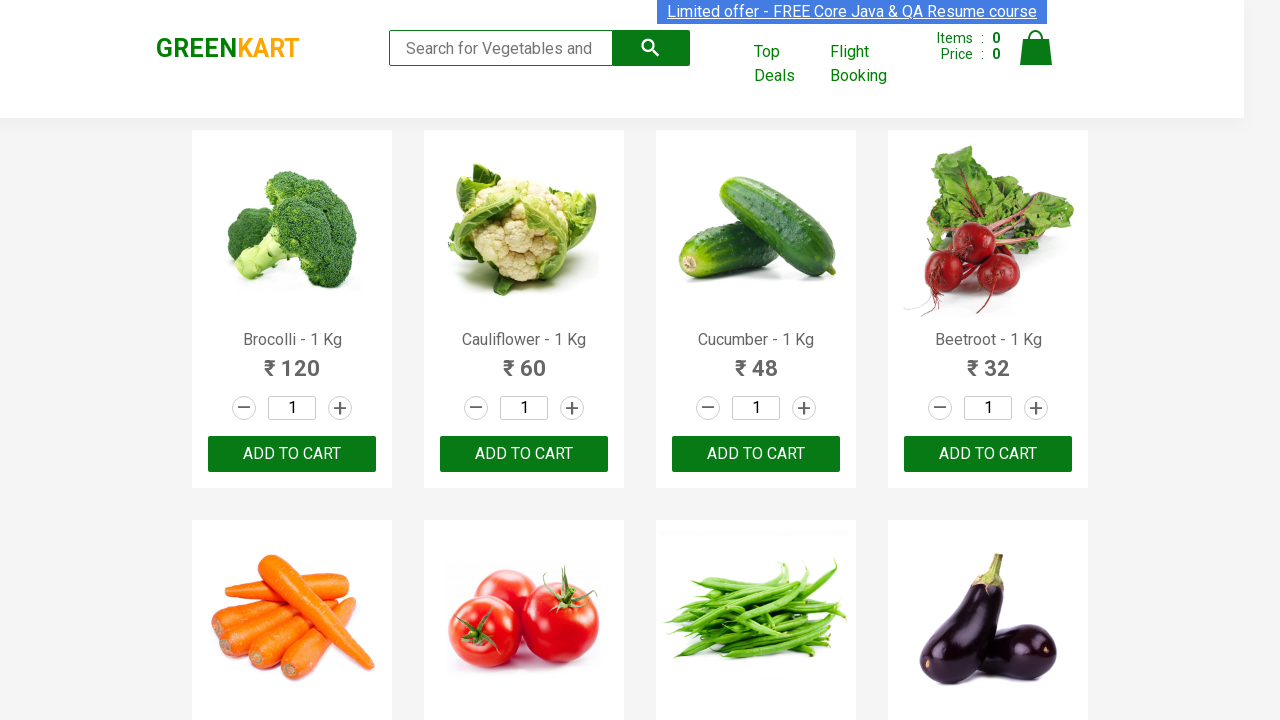

Located all product names on the page
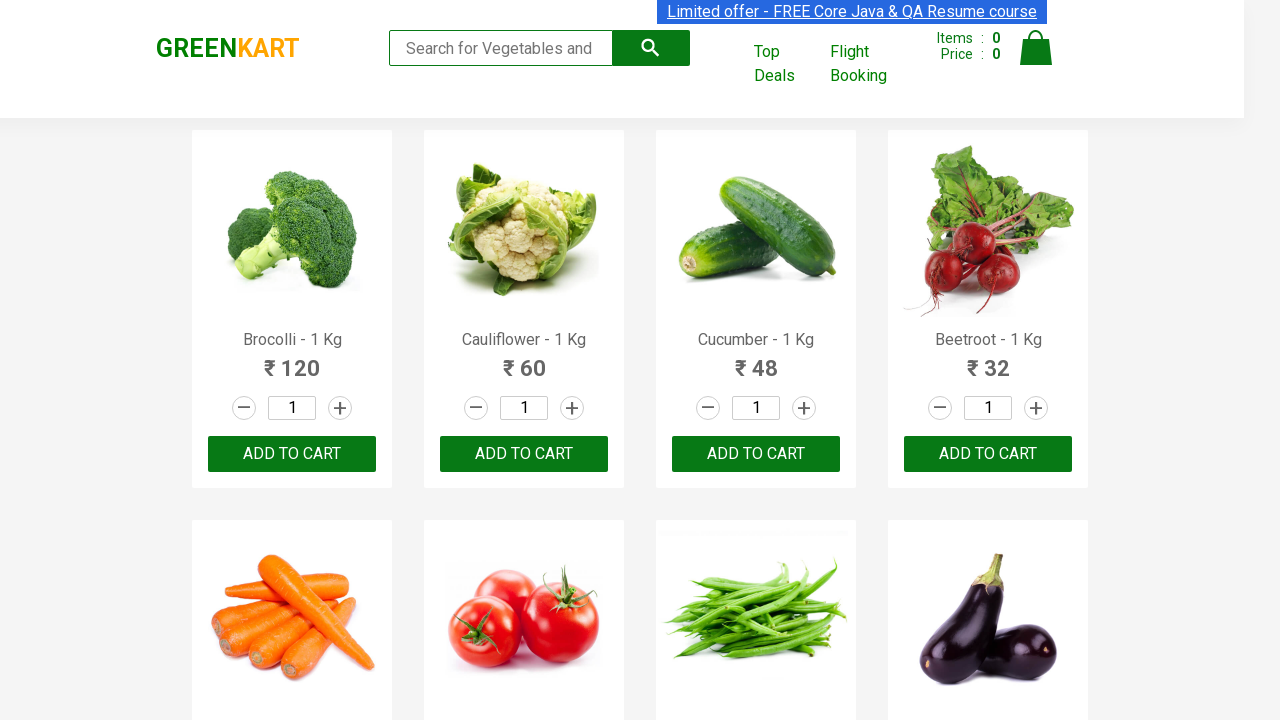

Retrieved product name: 'Brocolli - 1 Kg'
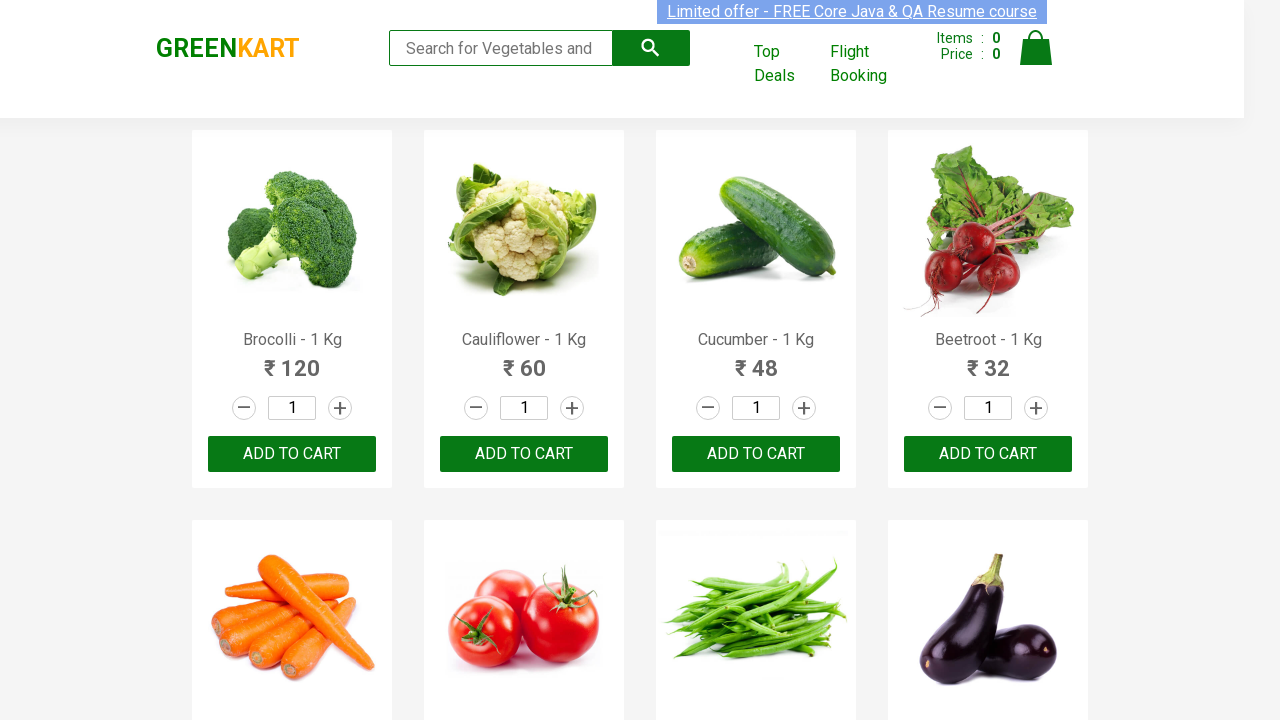

Retrieved product name: 'Cauliflower - 1 Kg'
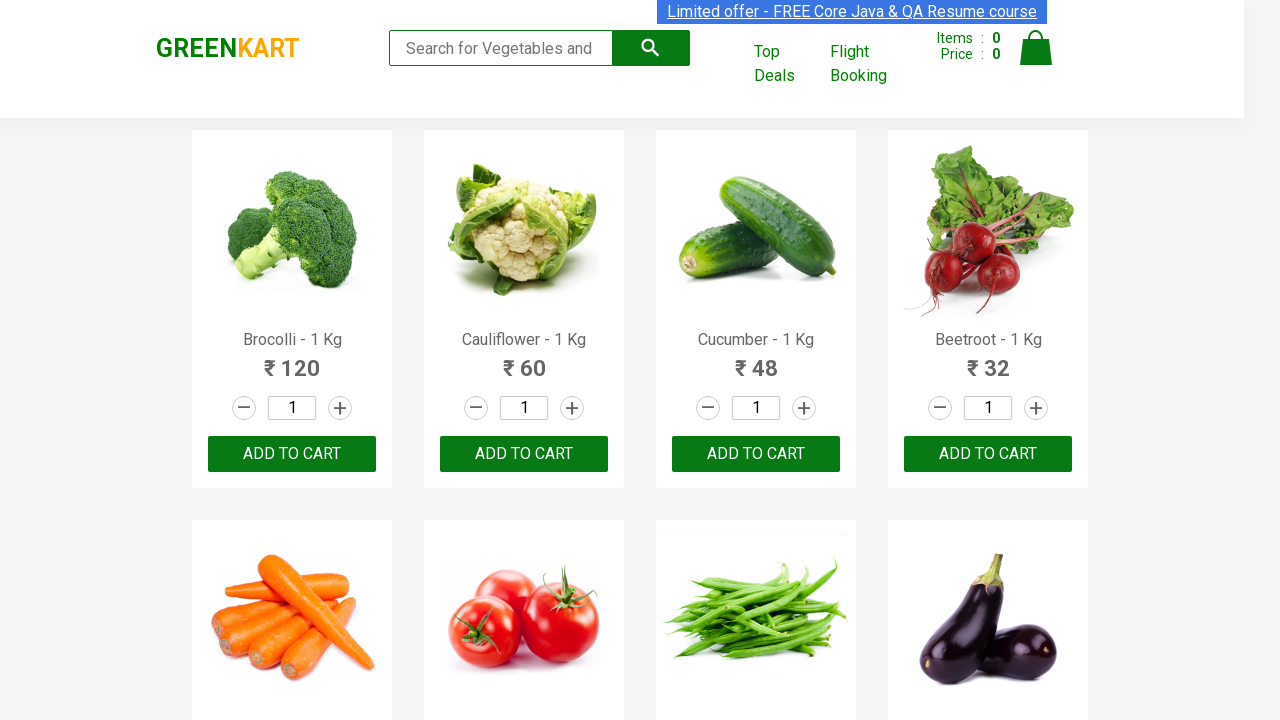

Retrieved product name: 'Cucumber - 1 Kg'
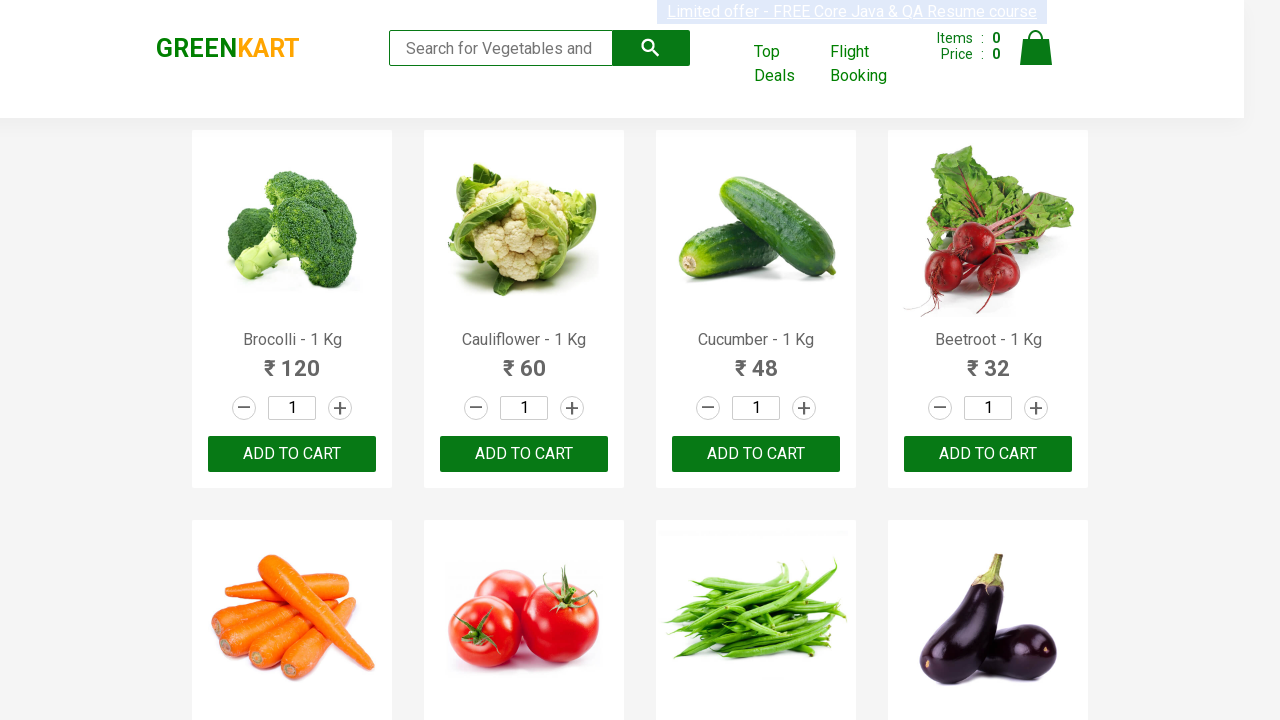

Clicked increment button for Cucumber (increment 1 of 3) at (804, 408) on xpath=//div[@class = 'stepper-input'] //a[@class='increment'] >> nth=2
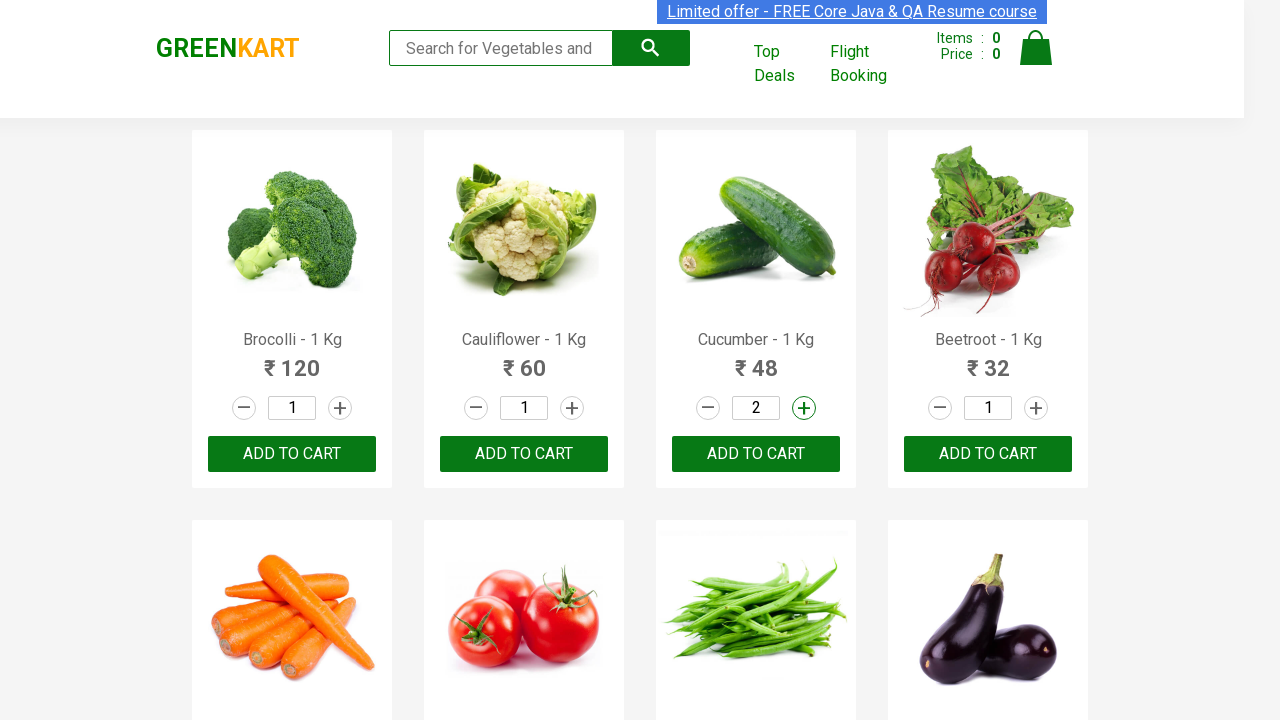

Clicked increment button for Cucumber (increment 2 of 3) at (804, 408) on xpath=//div[@class = 'stepper-input'] //a[@class='increment'] >> nth=2
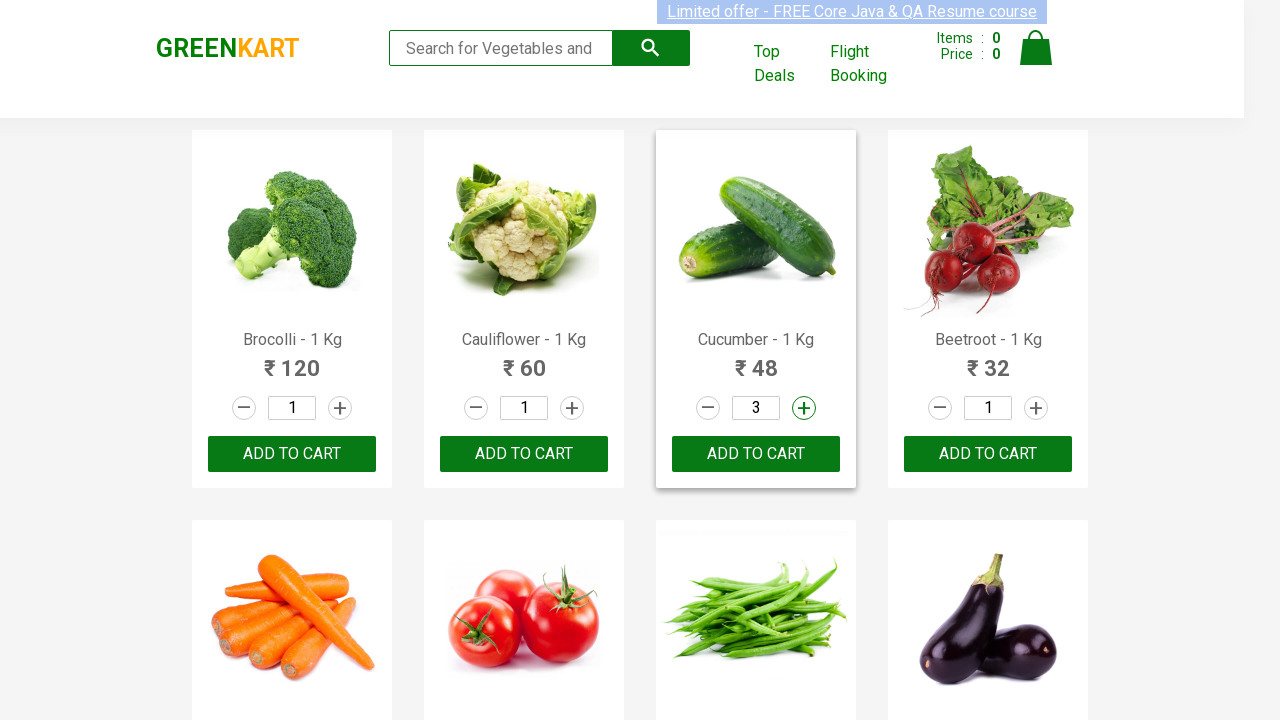

Clicked increment button for Cucumber (increment 3 of 3) at (804, 408) on xpath=//div[@class = 'stepper-input'] //a[@class='increment'] >> nth=2
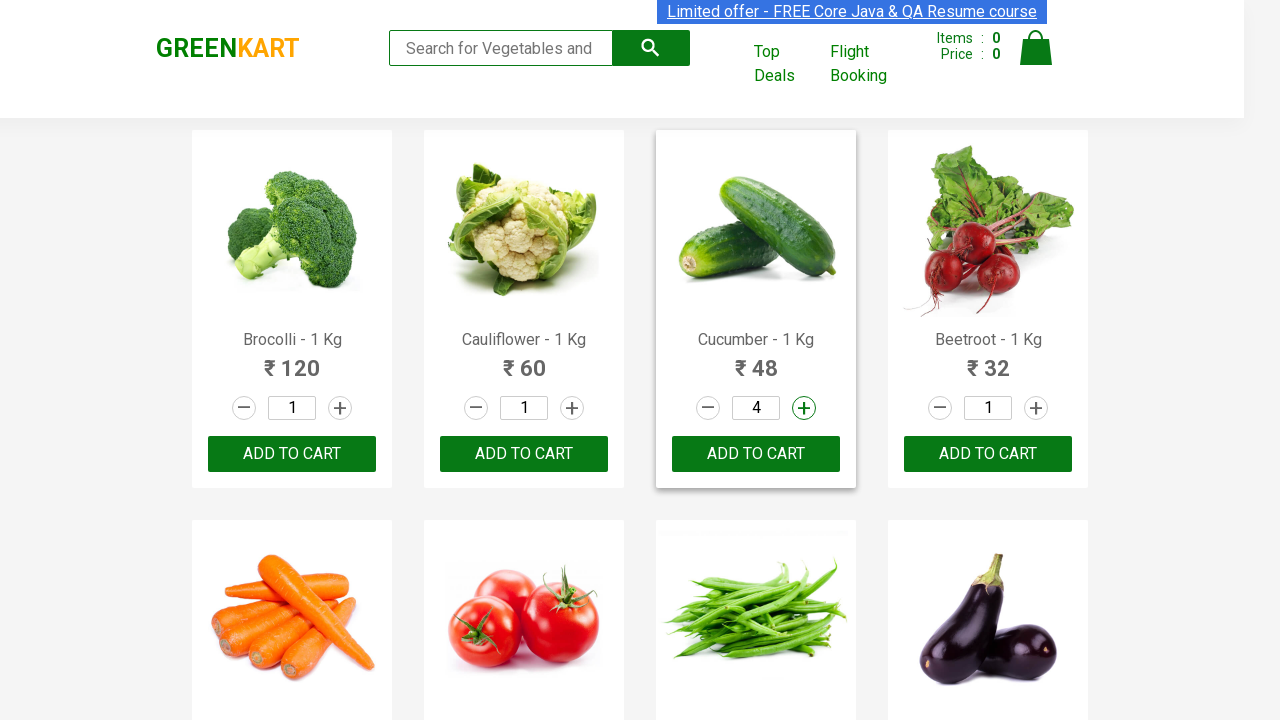

Clicked 'Add to Cart' button for Cucumber at (756, 454) on xpath=//div[@class = 'product-action'] //button >> nth=2
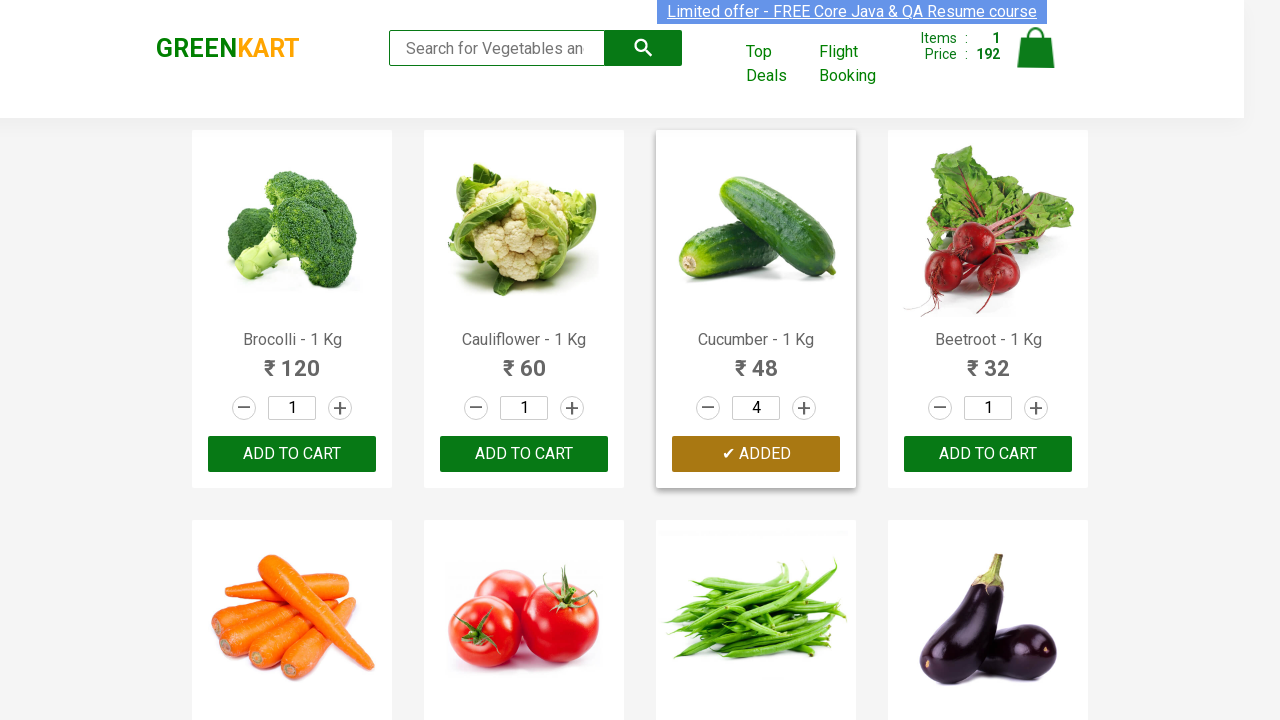

Clicked cart icon to open shopping cart at (1036, 48) on xpath=//a[@class = 'cart-icon'] //img
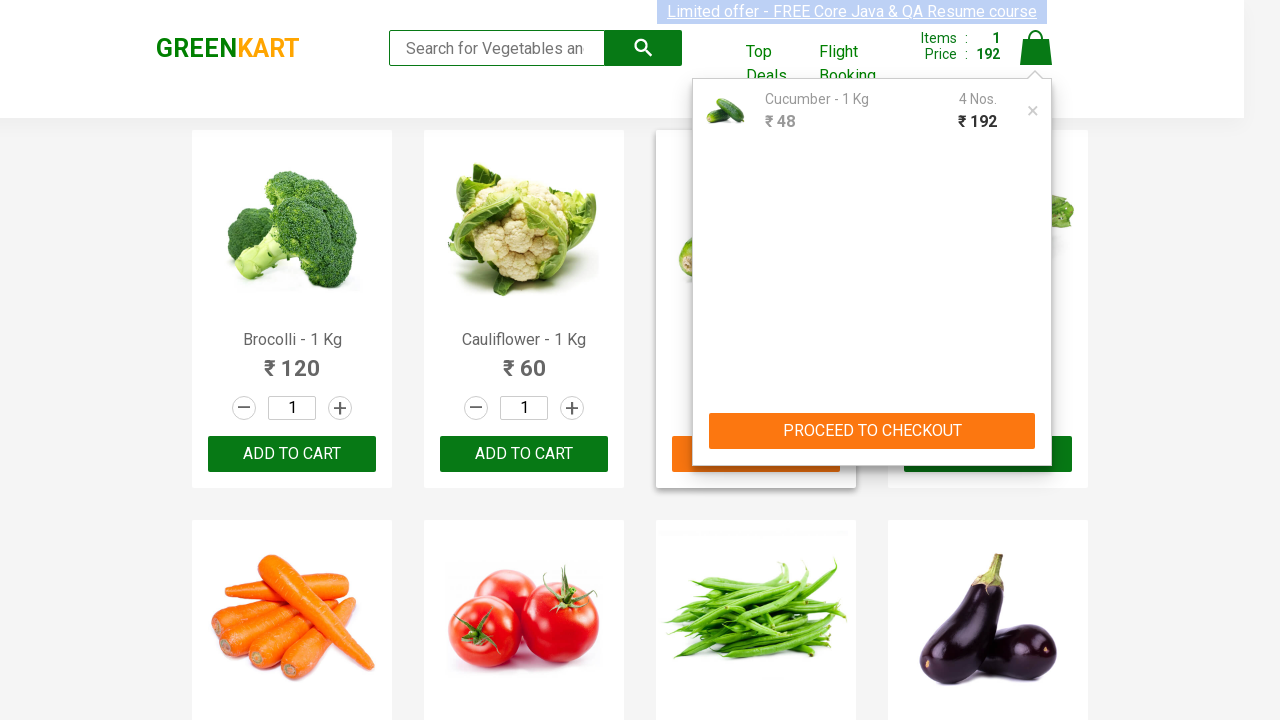

Clicked 'PROCEED TO CHECKOUT' button at (872, 431) on xpath=//button[contains(text(),'PROCEED TO CHECKOUT')]
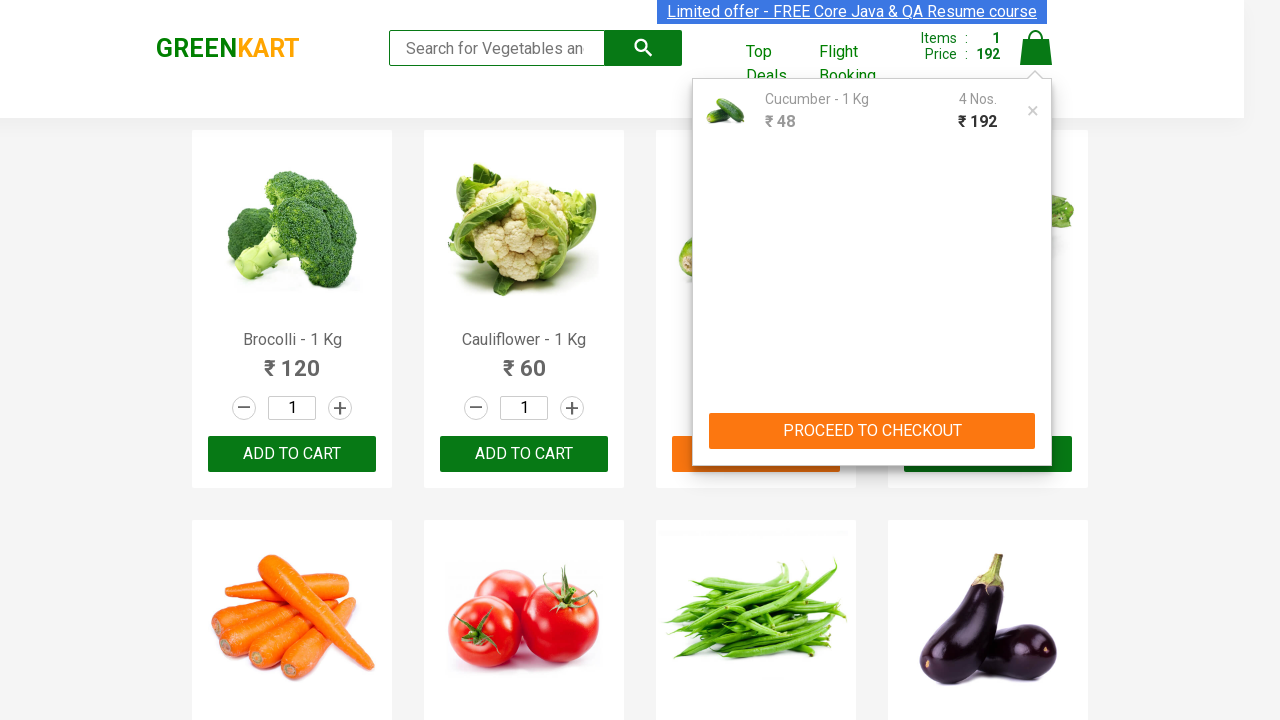

Waited 2 seconds for checkout page to load
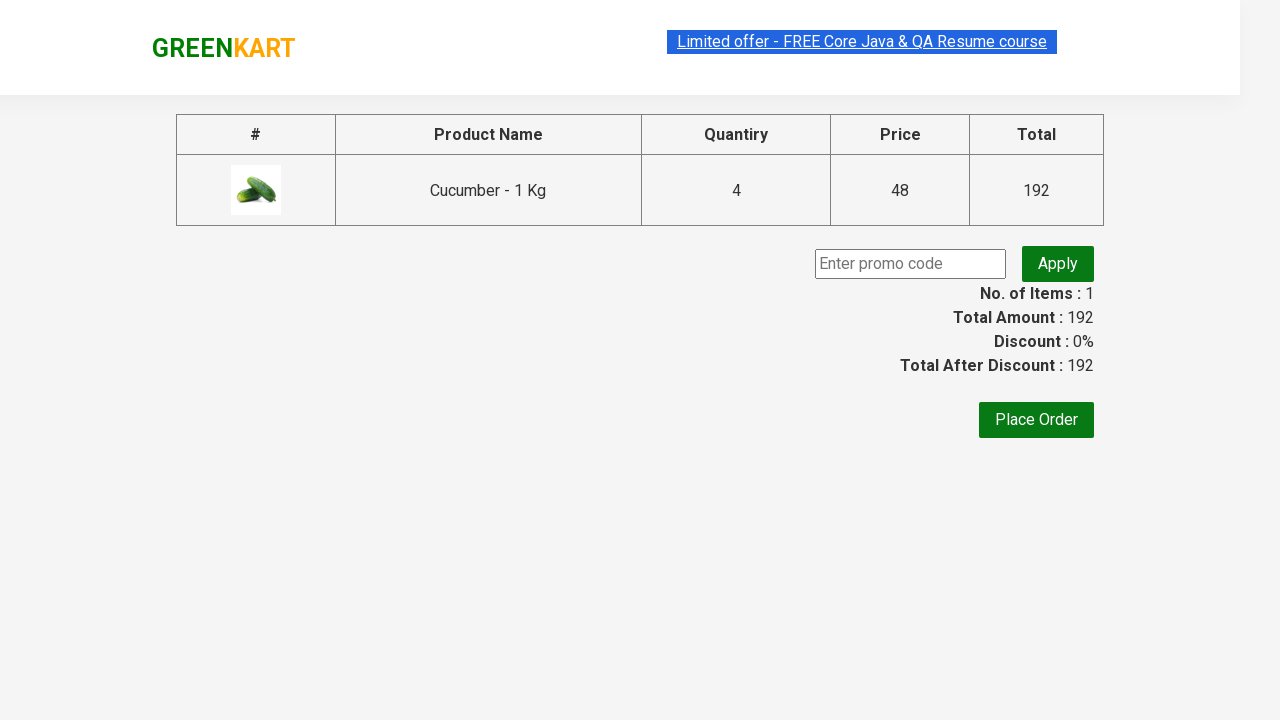

Entered promo code 'rahulshettyacademy' in promo code field on .promoCode
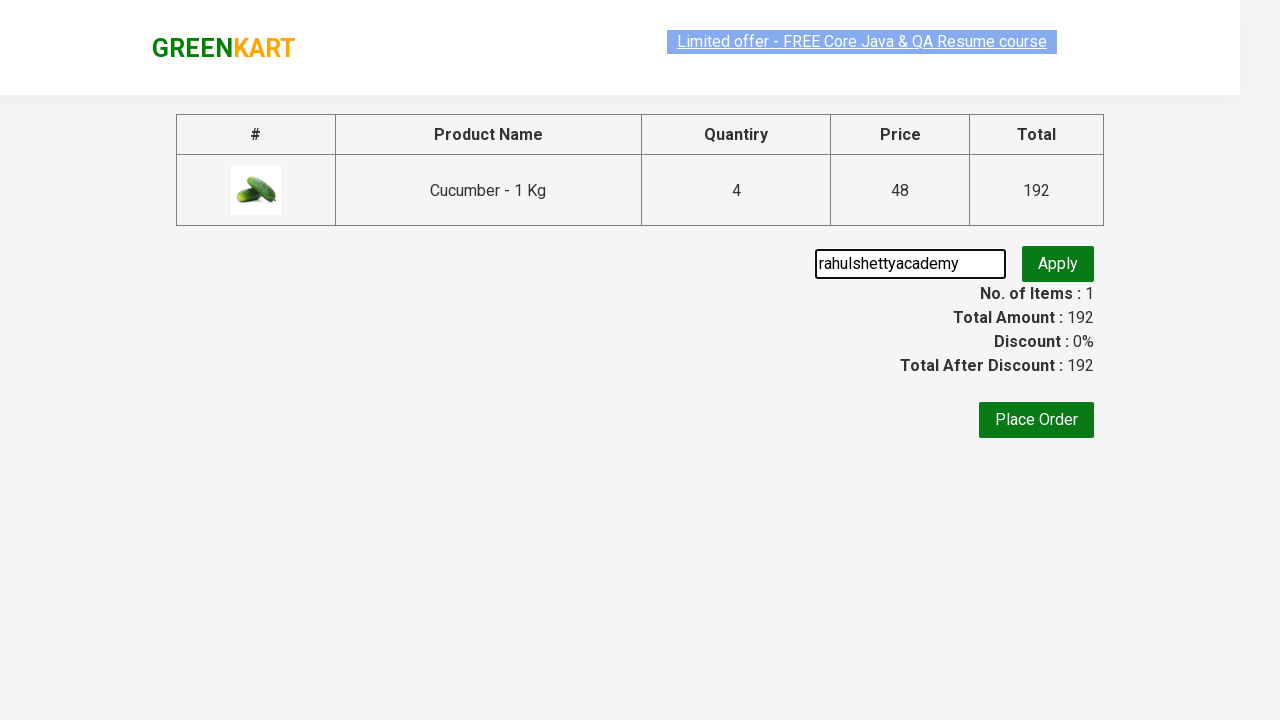

Clicked 'Apply' button to apply promo code at (1058, 264) on .promoBtn
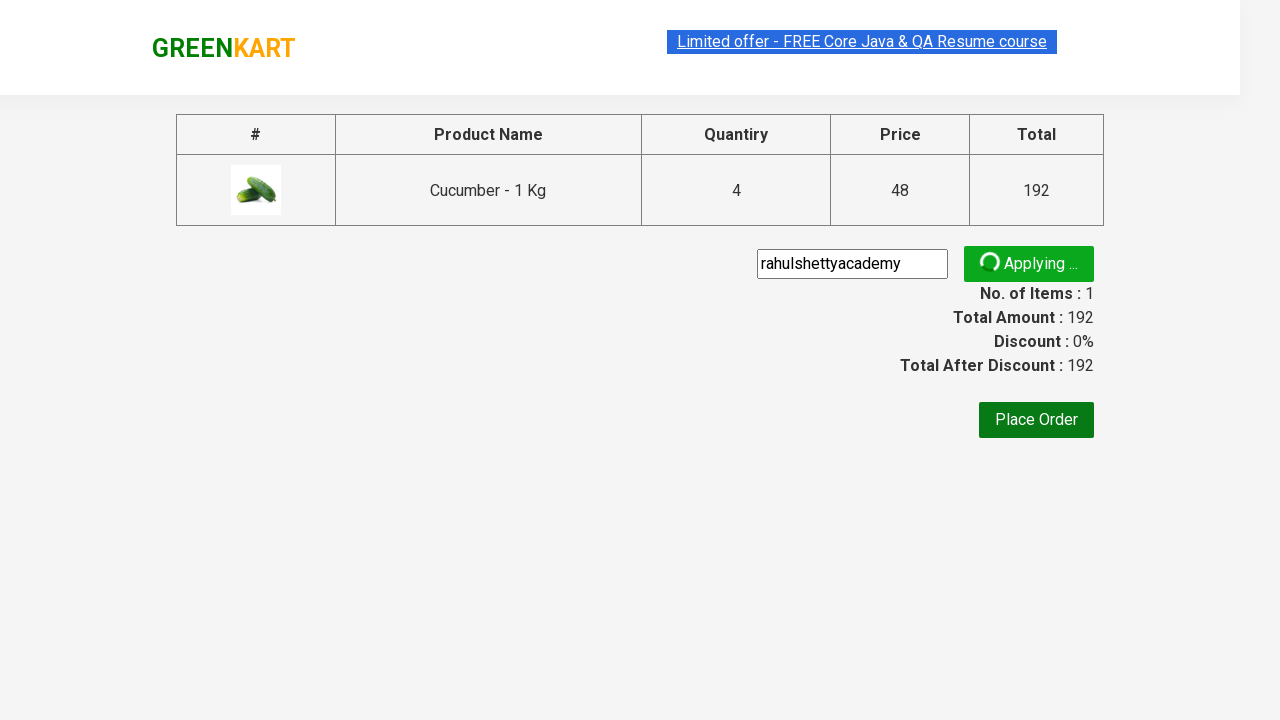

Waited for promo info message to become visible
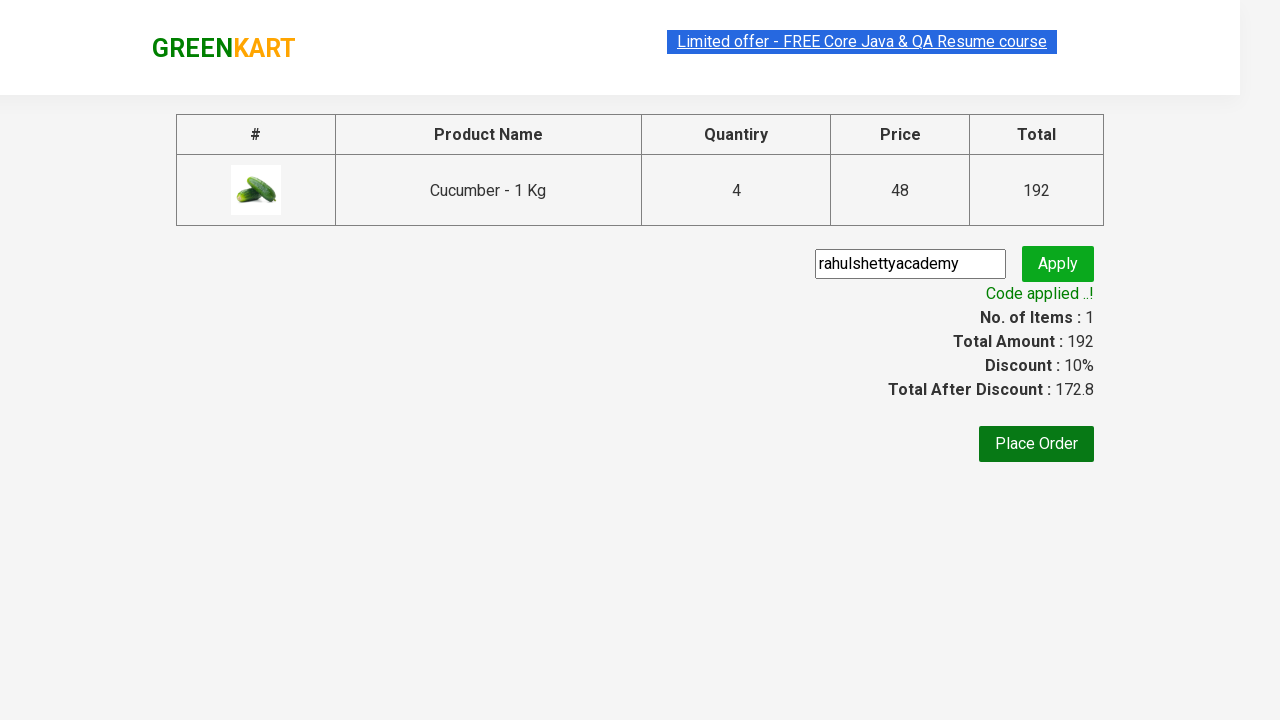

Retrieved promo info message: 'Code applied ..!'
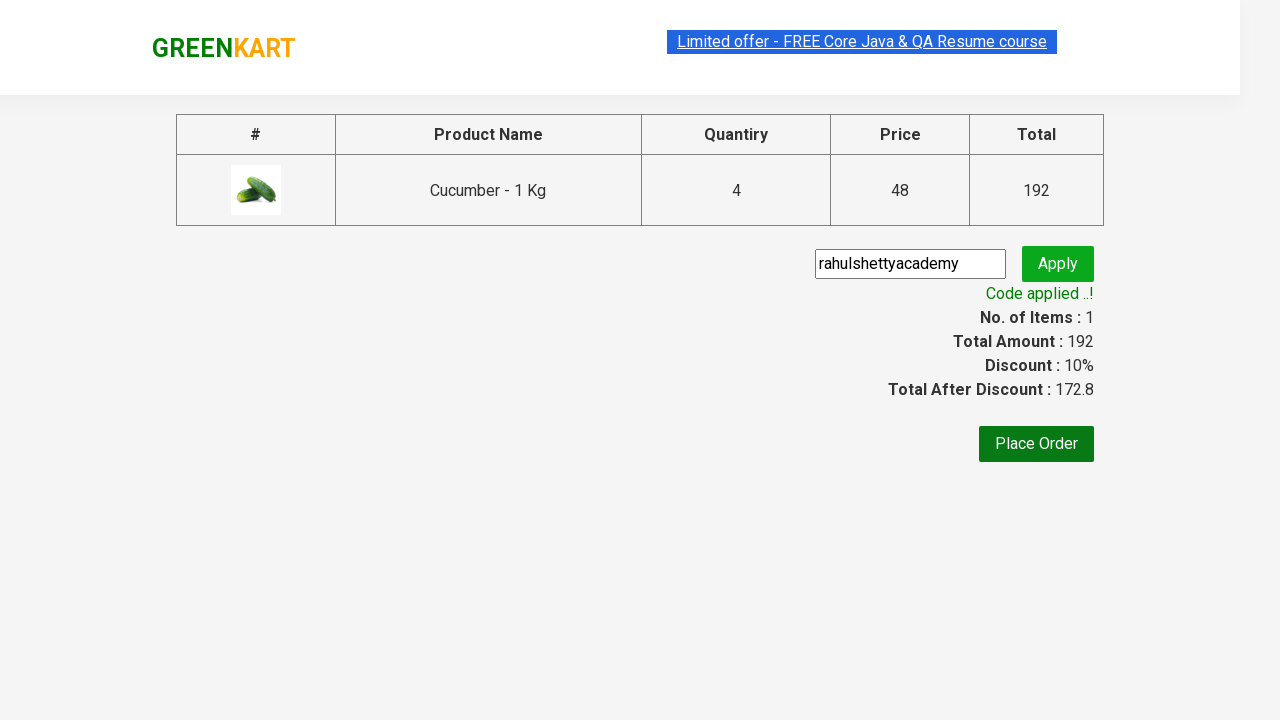

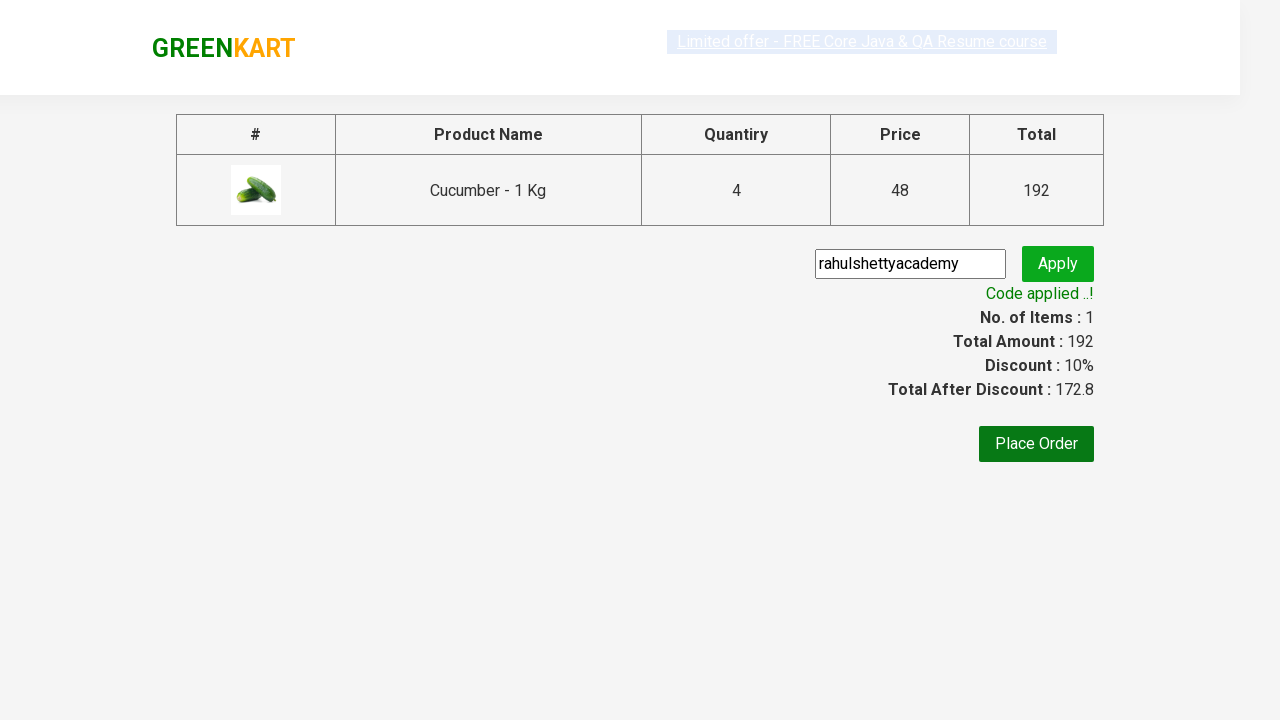